Tests that the input field clears after adding a todo item

Starting URL: https://demo.playwright.dev/todomvc

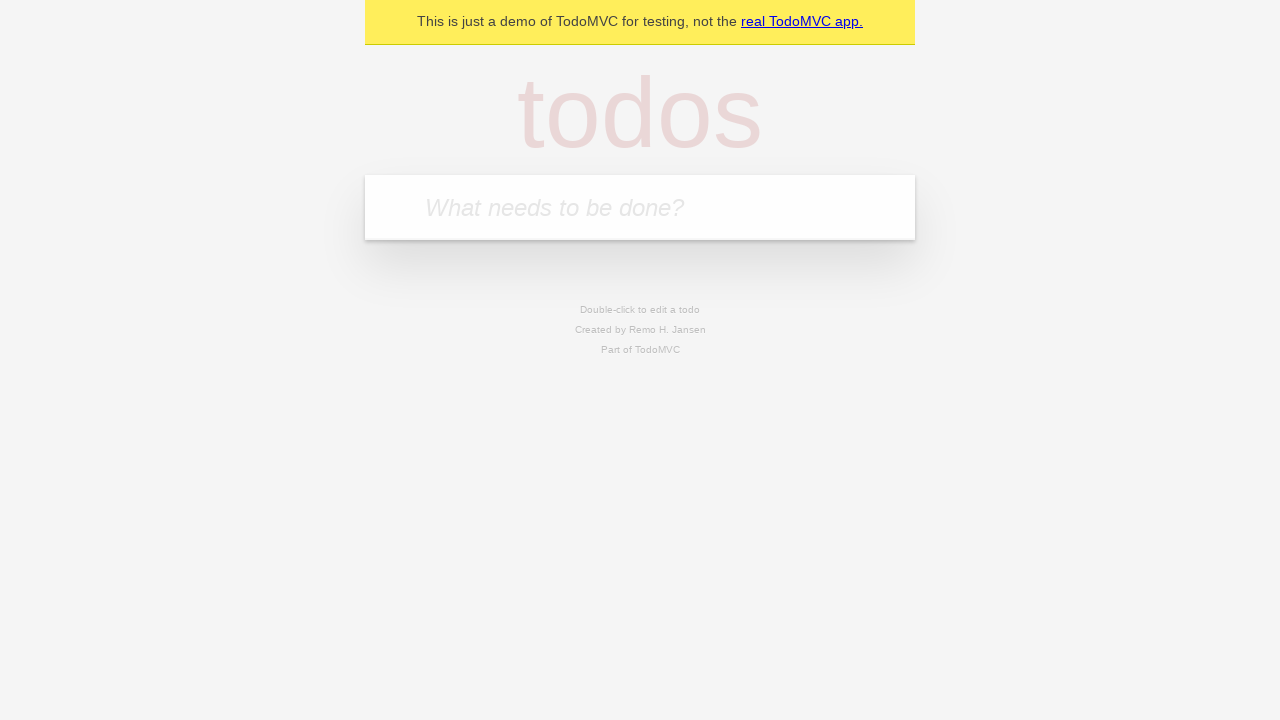

Filled new-todo input field with 'buy some cheese' on .new-todo
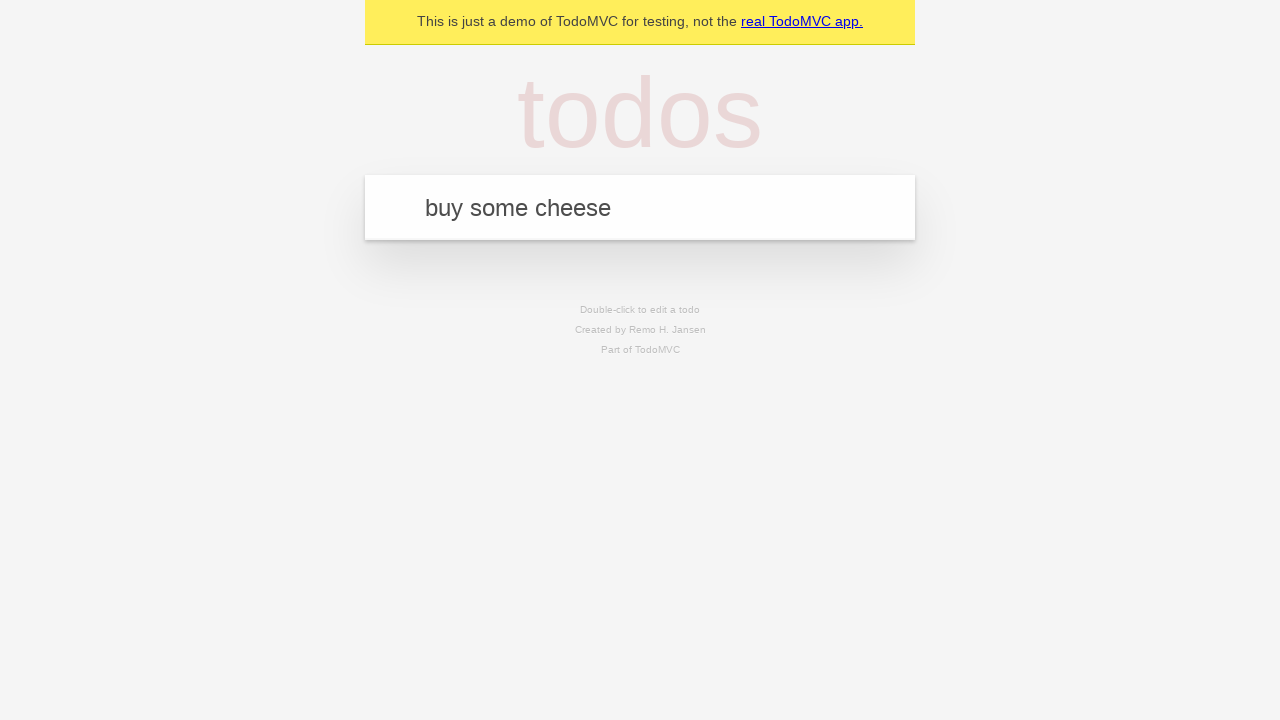

Pressed Enter to add todo item on .new-todo
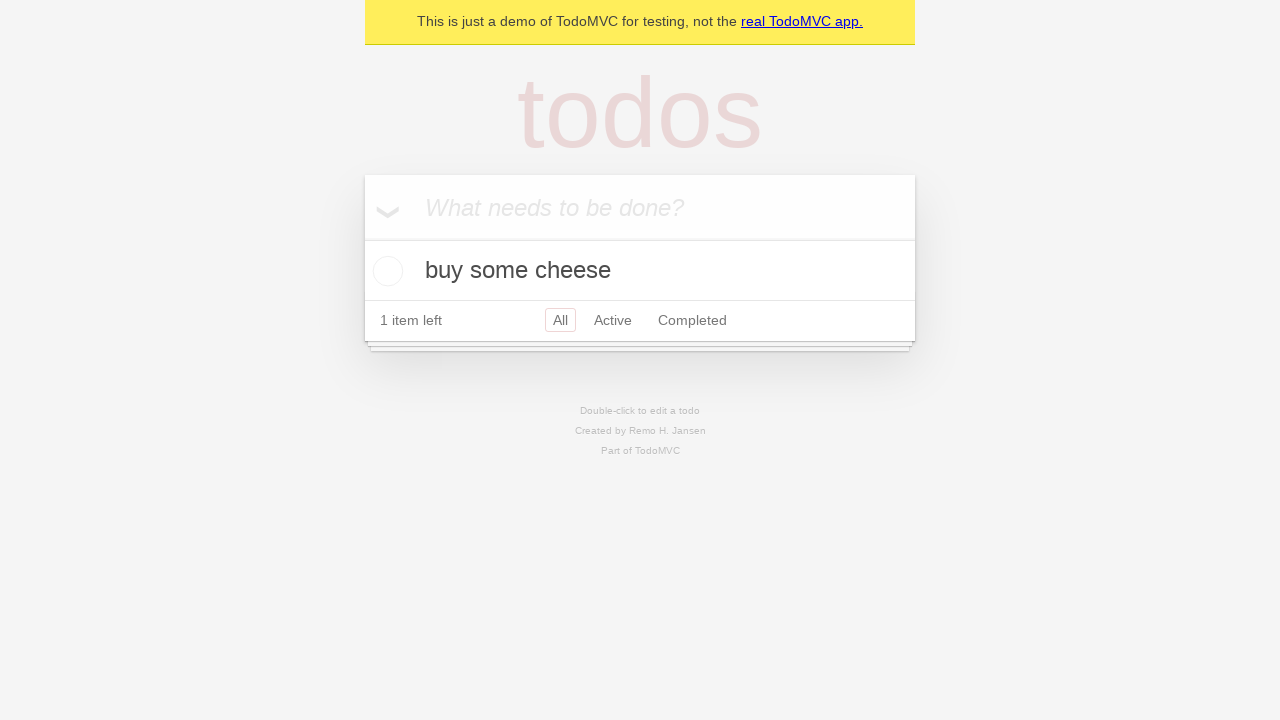

Todo item appeared in the list
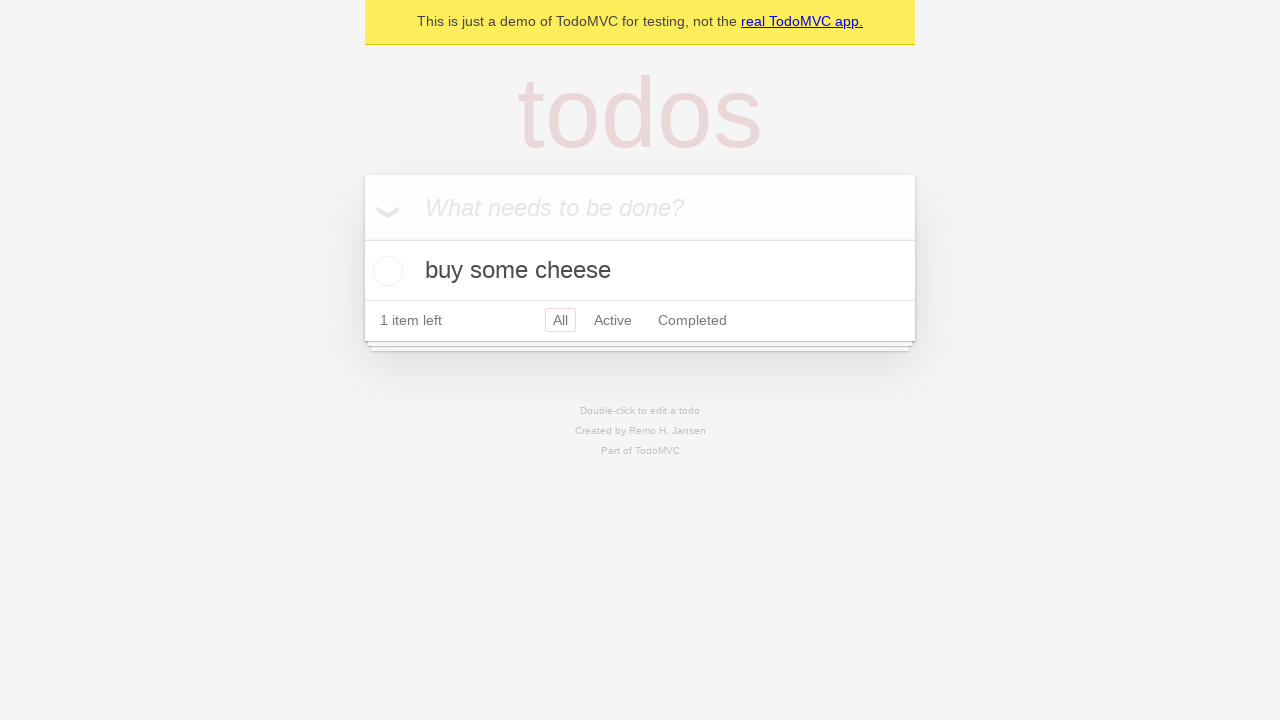

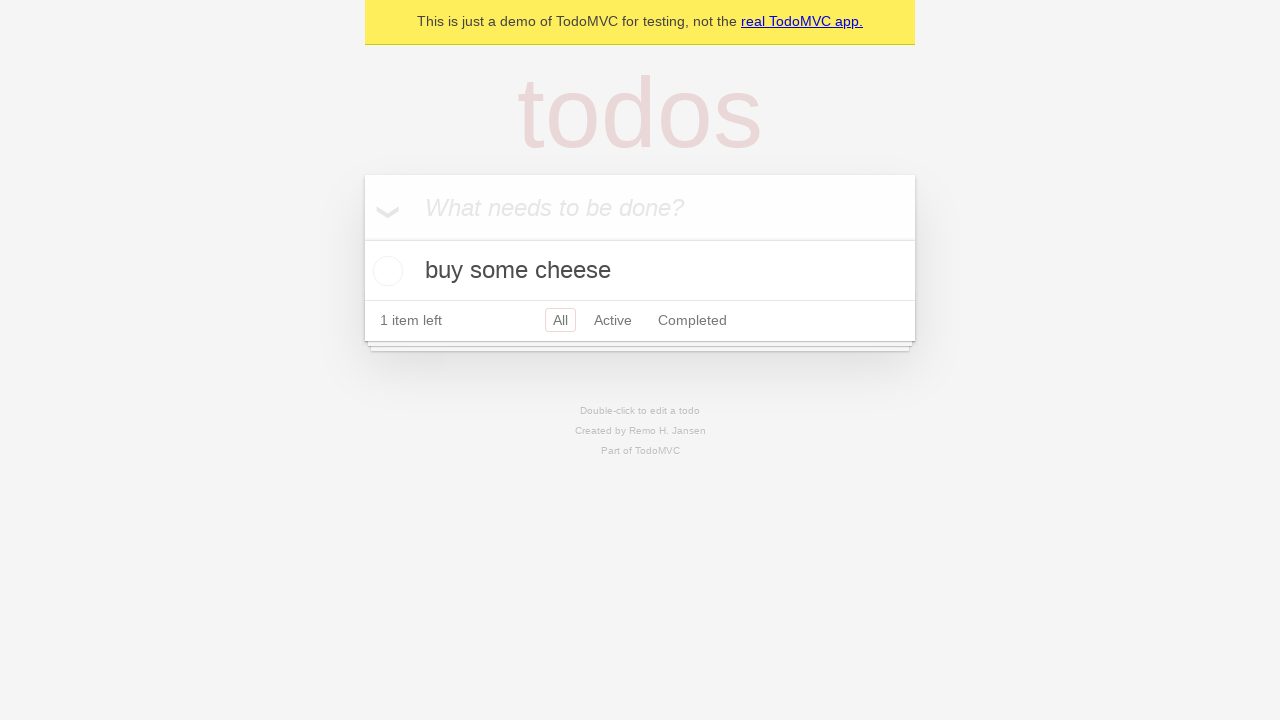